Tests the search toggle functionality on Sky.com by clicking the search icon, clicking the search input field, and then clicking the search button without entering a search term.

Starting URL: https://www.sky.com/

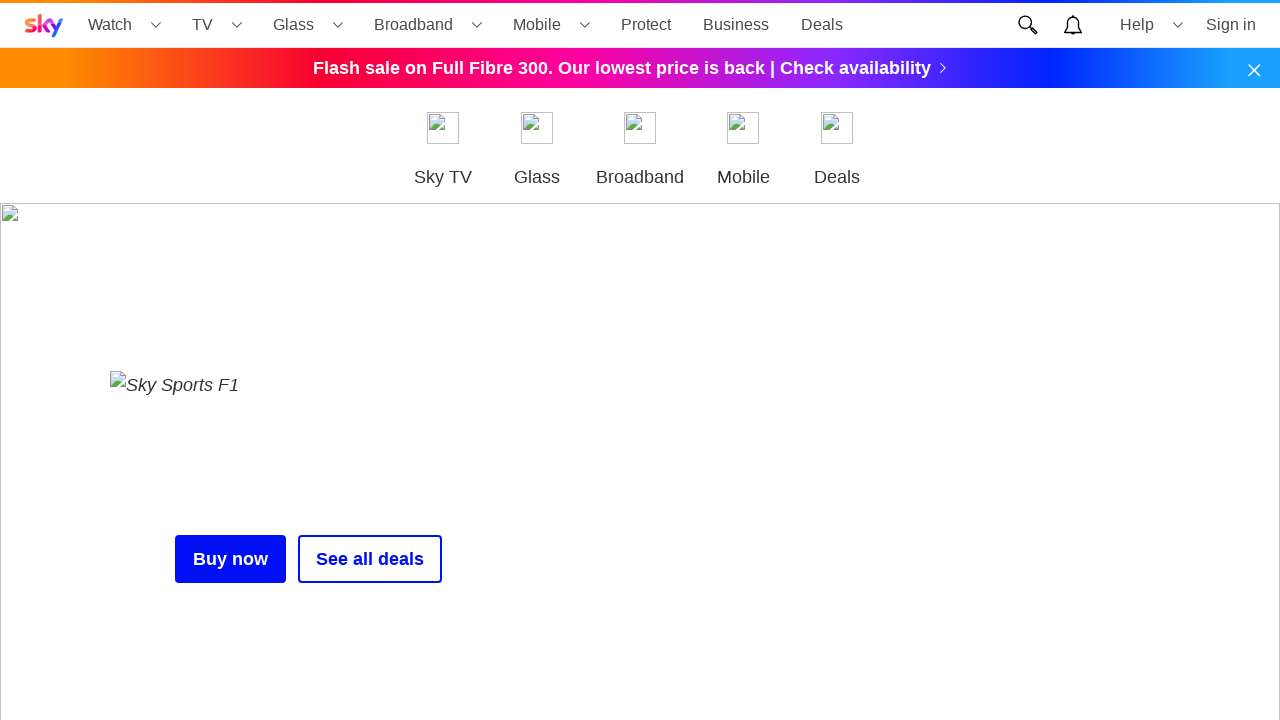

Waited 2 seconds for page to load
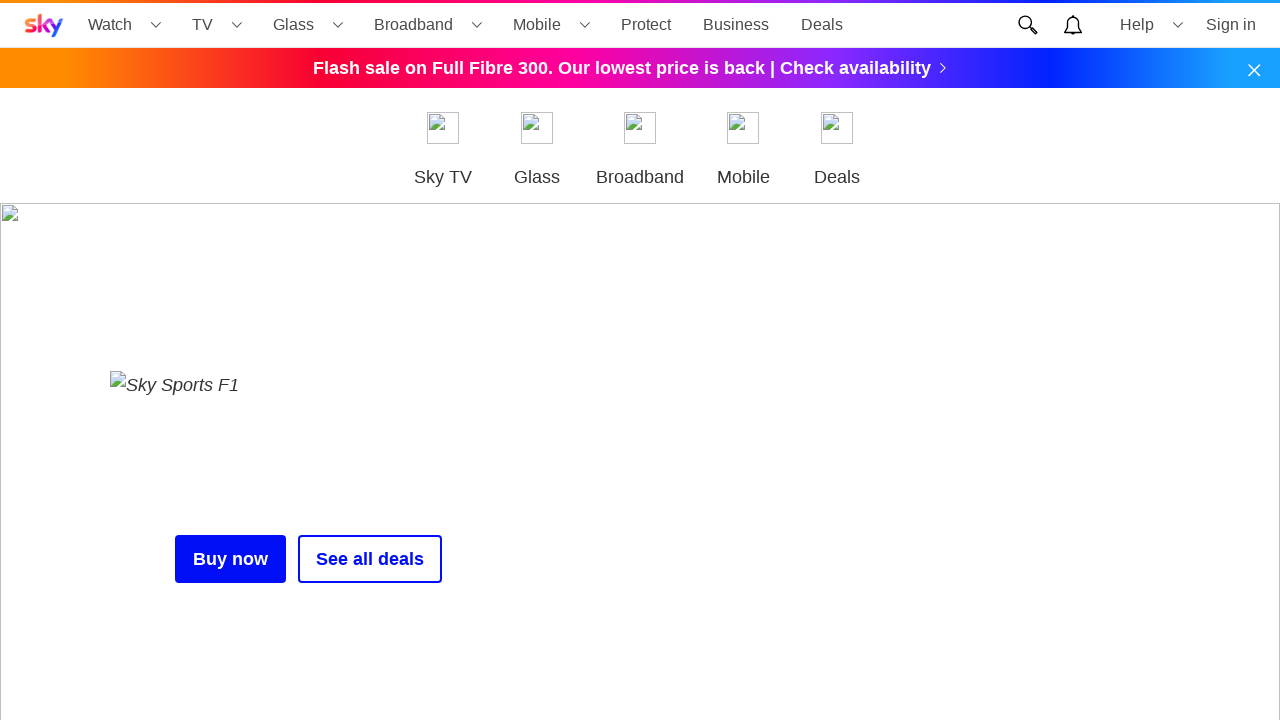

Clicked search toggle icon to open search at (1028, 25) on .search-toggle__icon
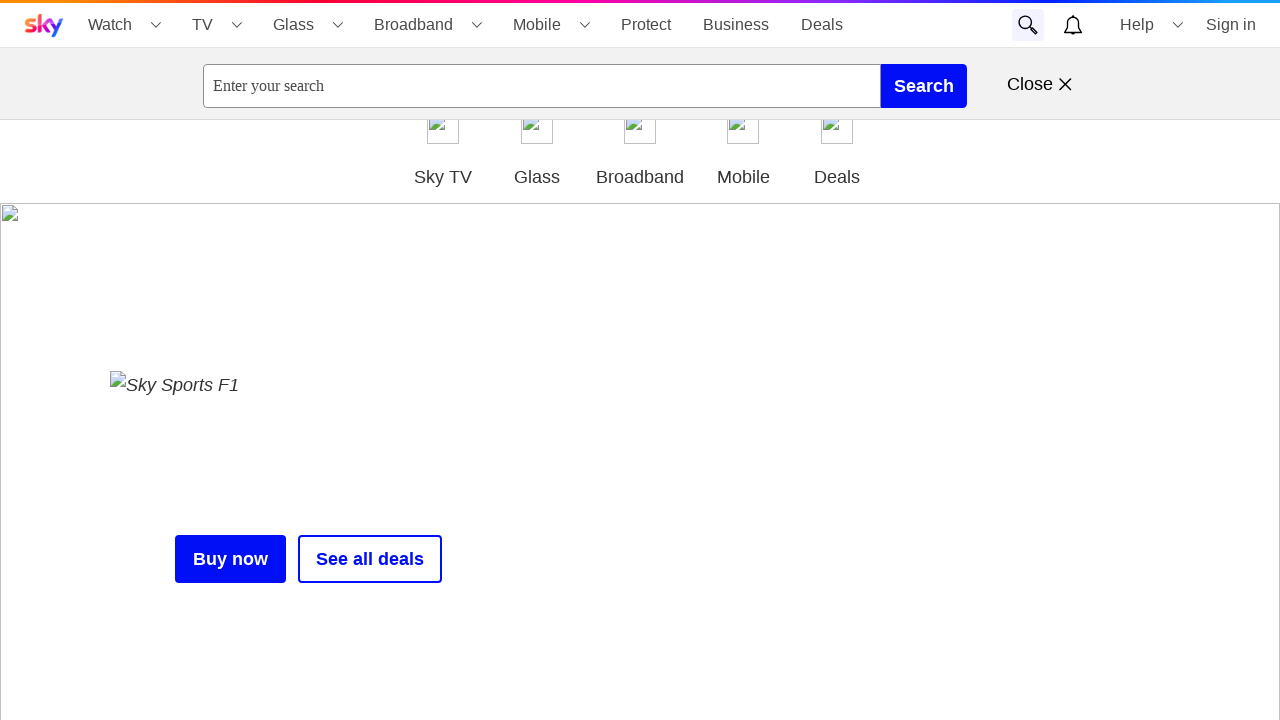

Clicked search input field at (542, 86) on #masthead-navigation input
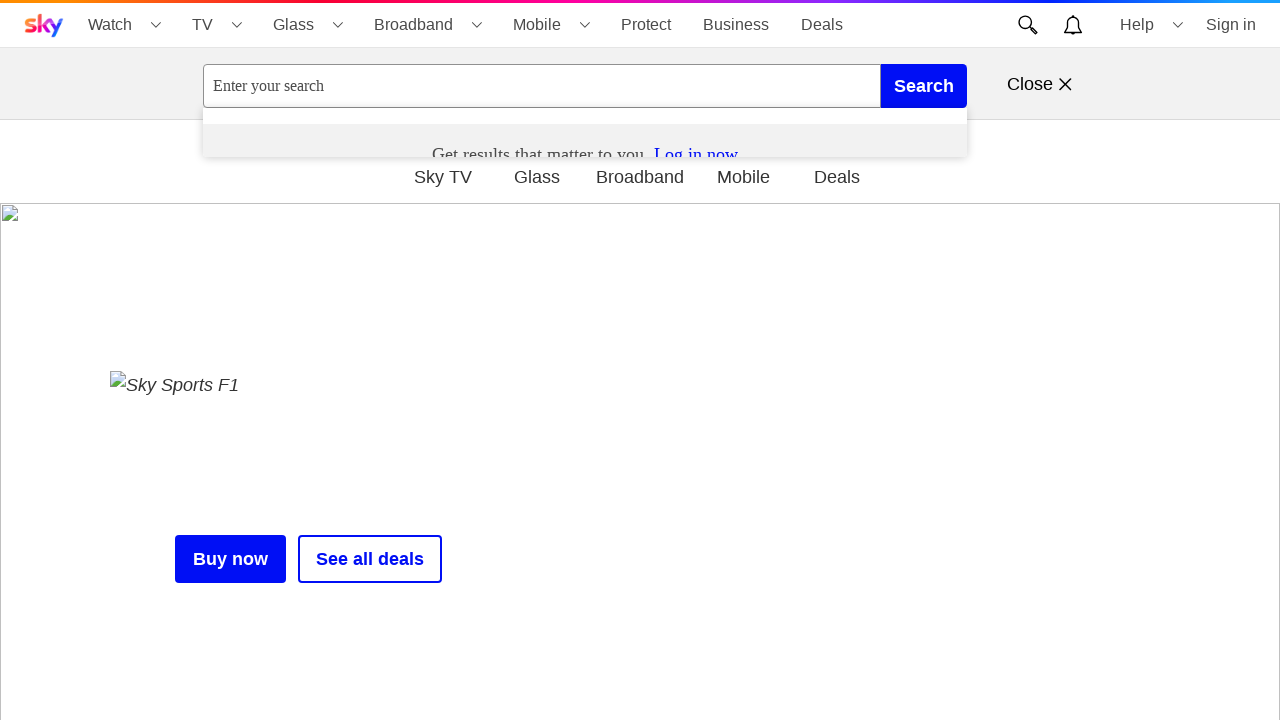

Clicked search button without entering a search term at (924, 86) on [aria-label='Search']
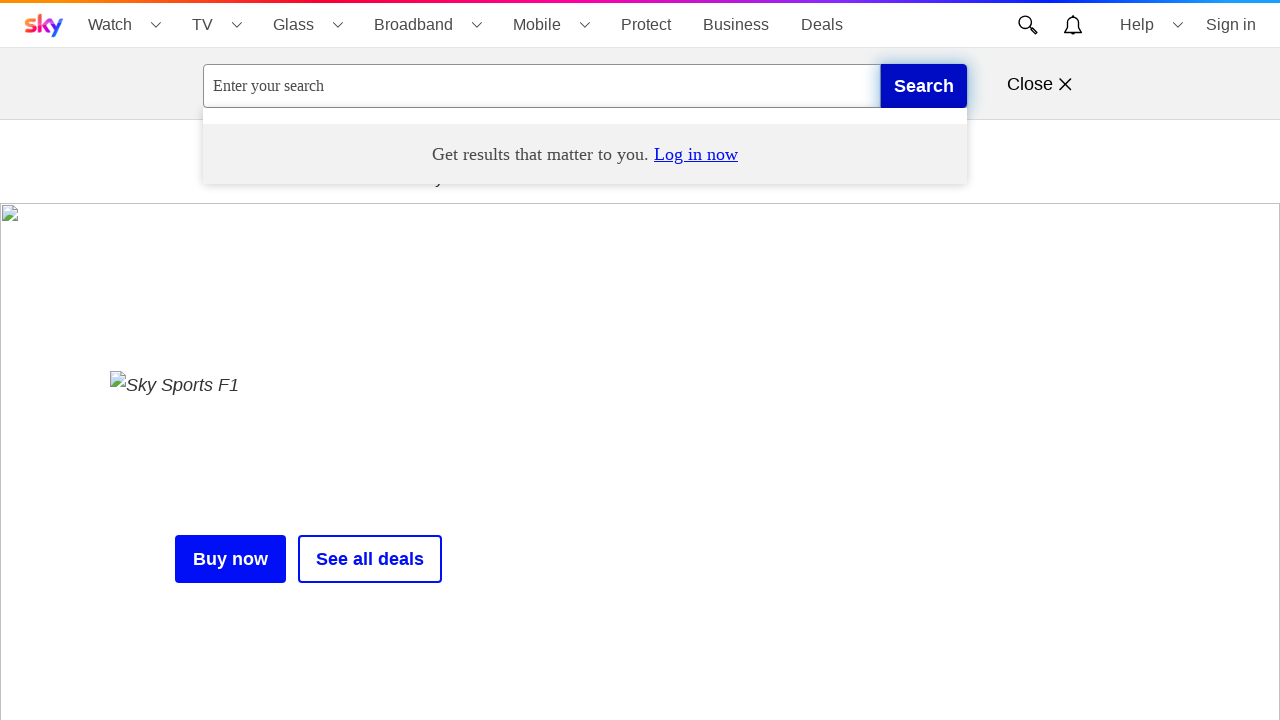

Waited for network to be idle after search submission
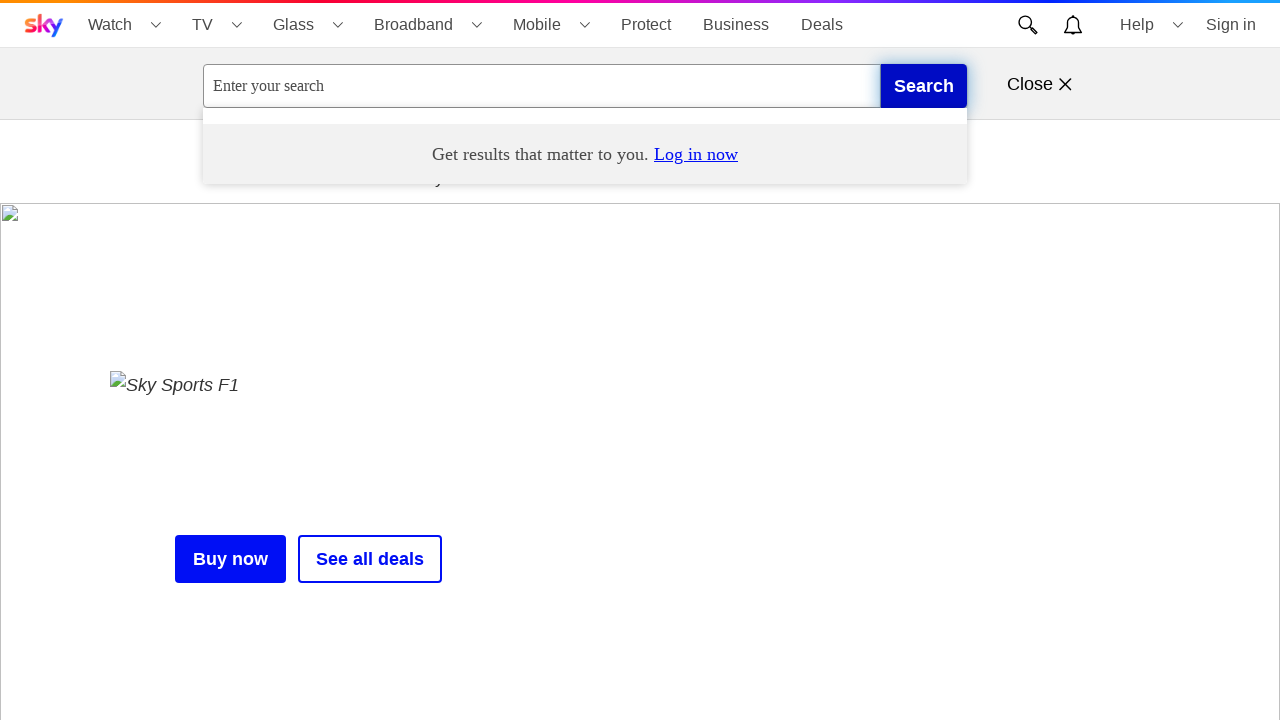

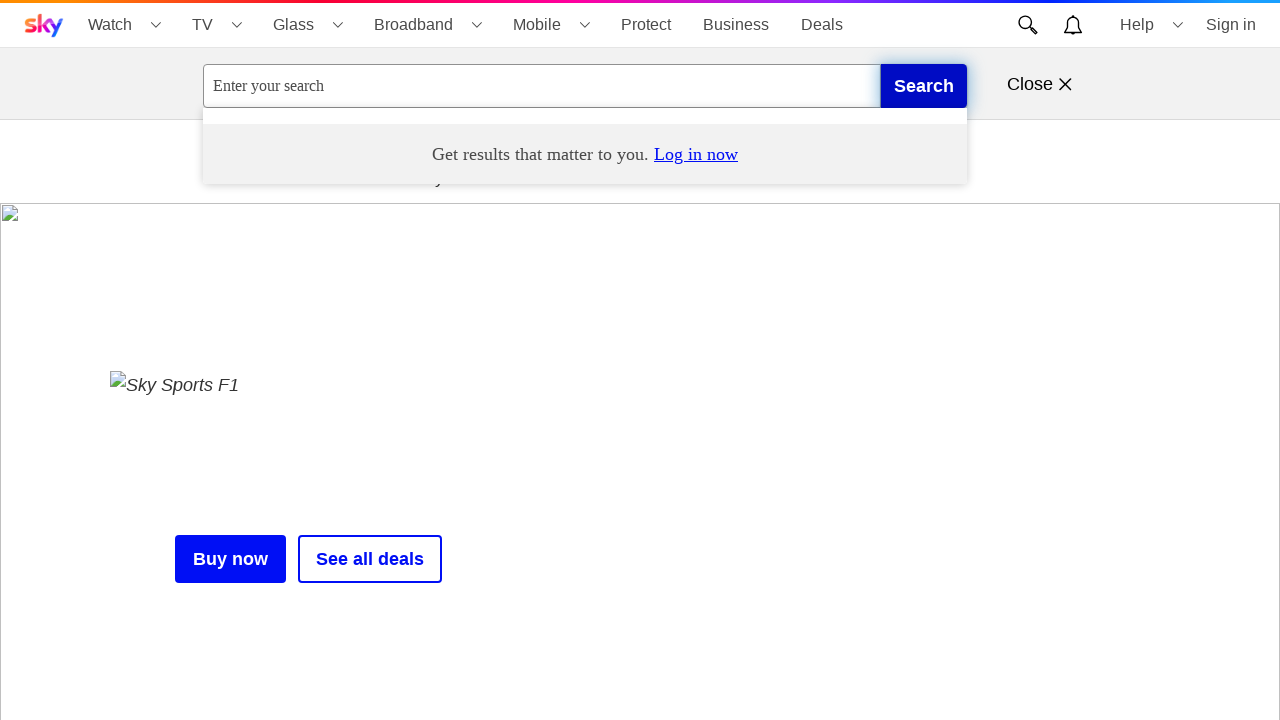